Tests checkbox interaction on a demo site by clicking to select the first checkbox, then clicking again to unselect it, verifying the toggle behavior.

Starting URL: http://the-internet.herokuapp.com/checkboxes

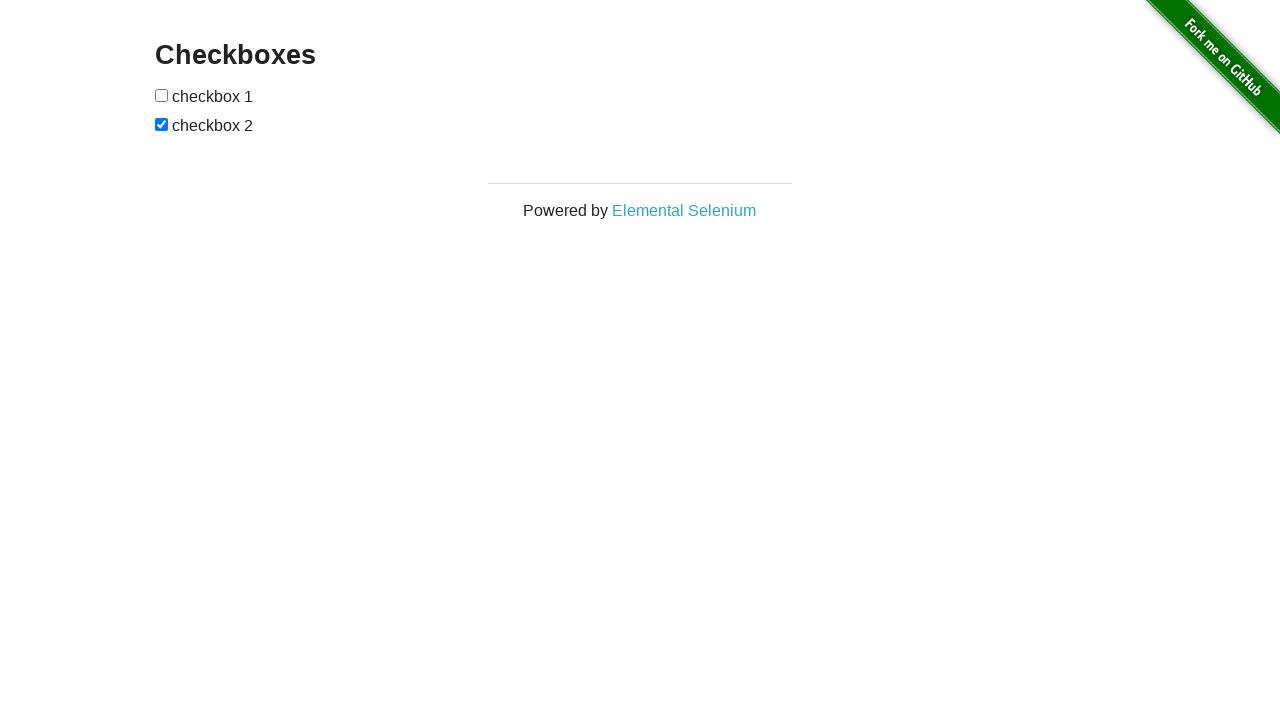

Located the first checkbox element
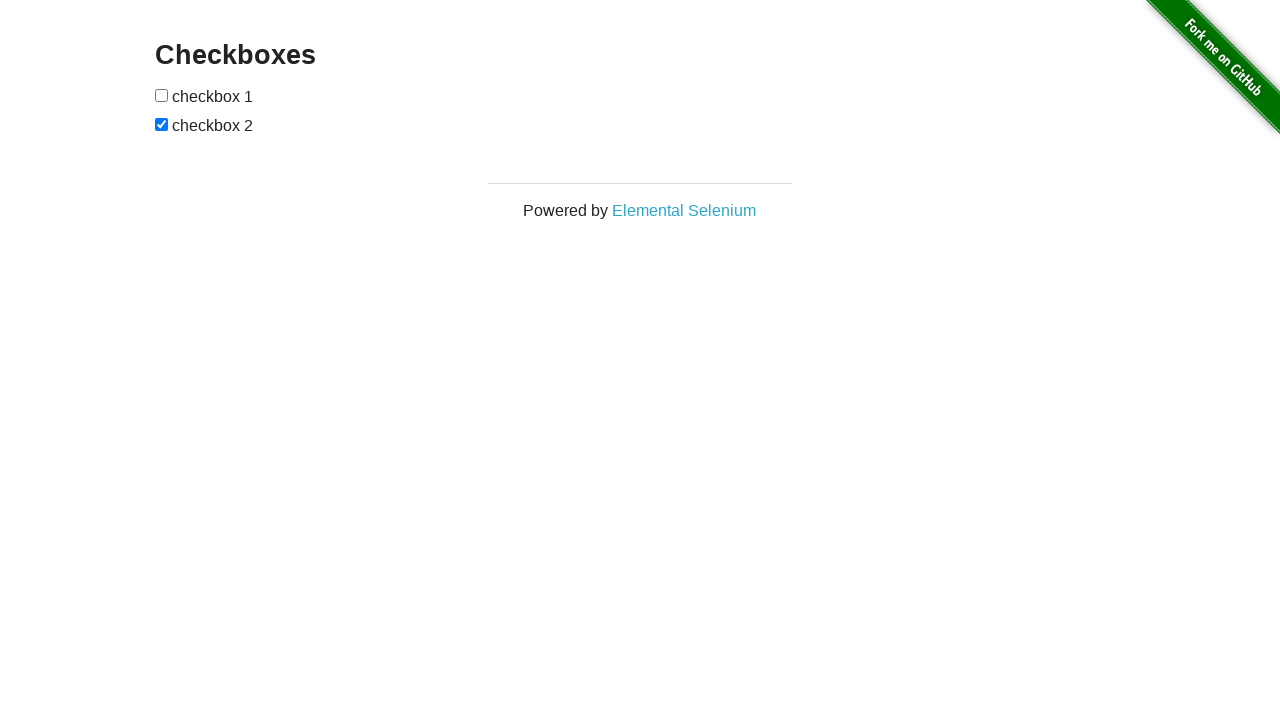

Clicked the first checkbox to select it at (162, 95) on #checkboxes > input[type=checkbox]:nth-child(1)
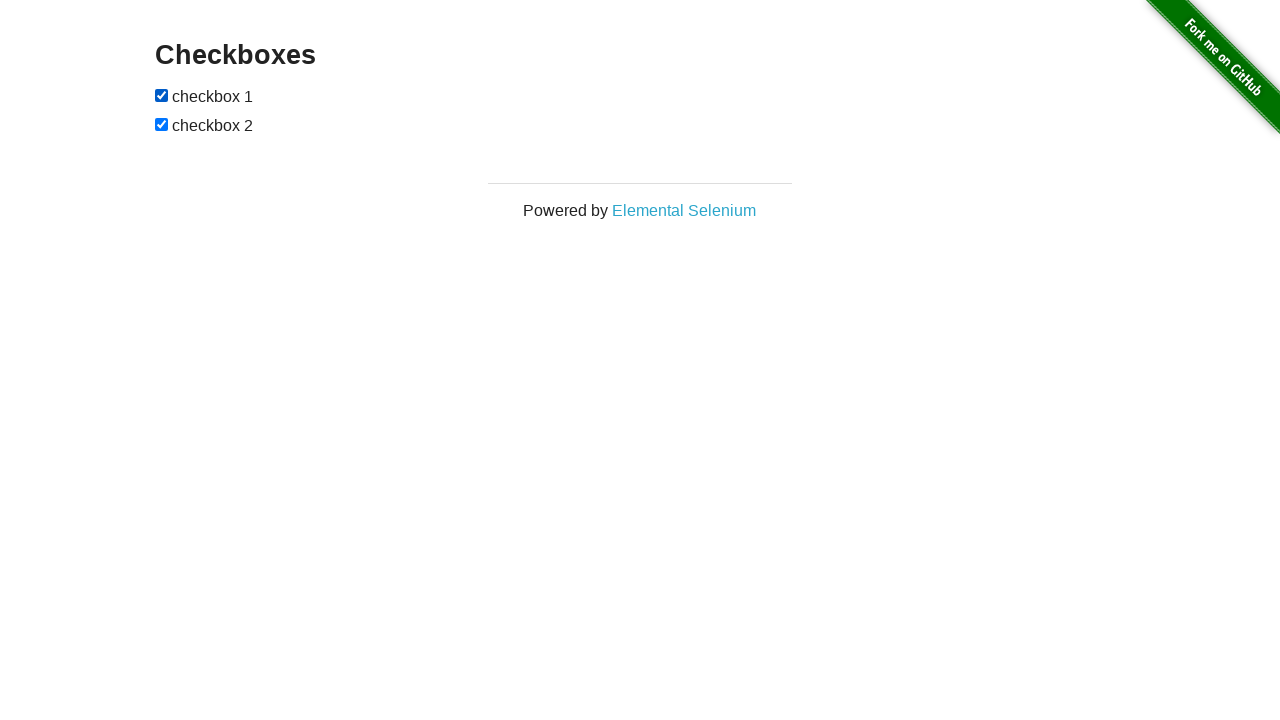

Verified the first checkbox is now checked
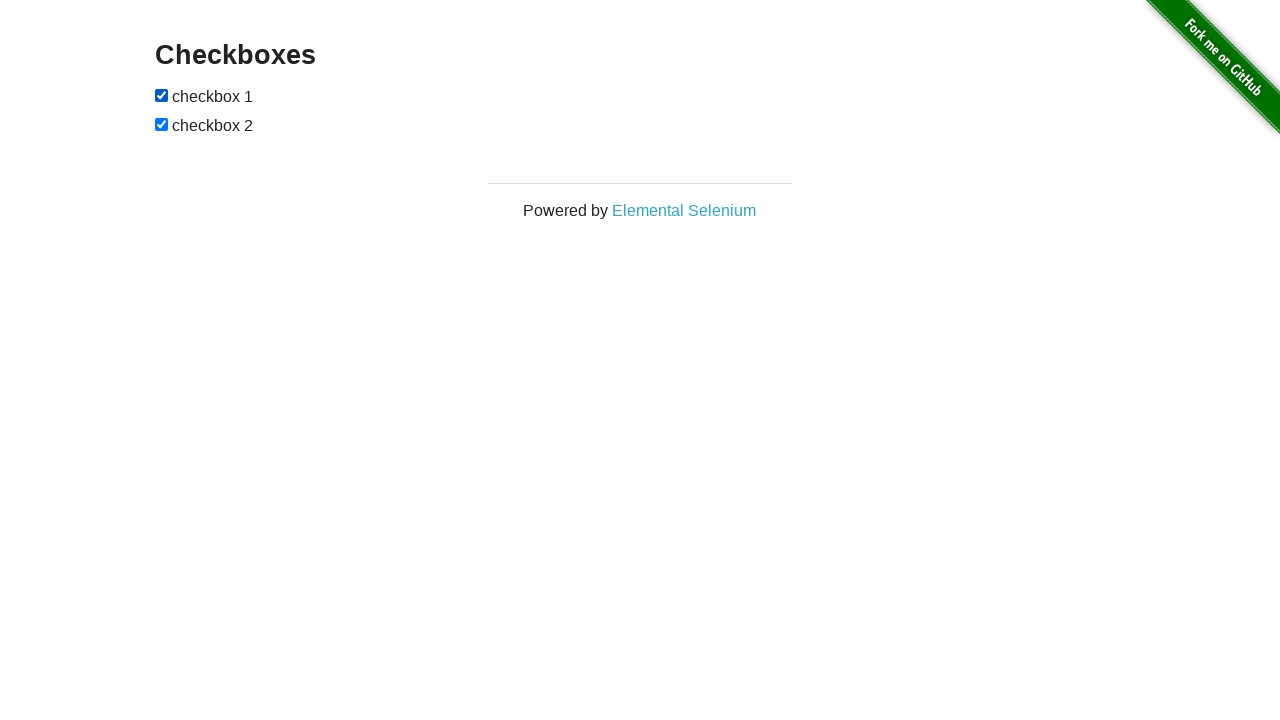

Clicked the first checkbox to unselect it at (162, 95) on #checkboxes > input[type=checkbox]:nth-child(1)
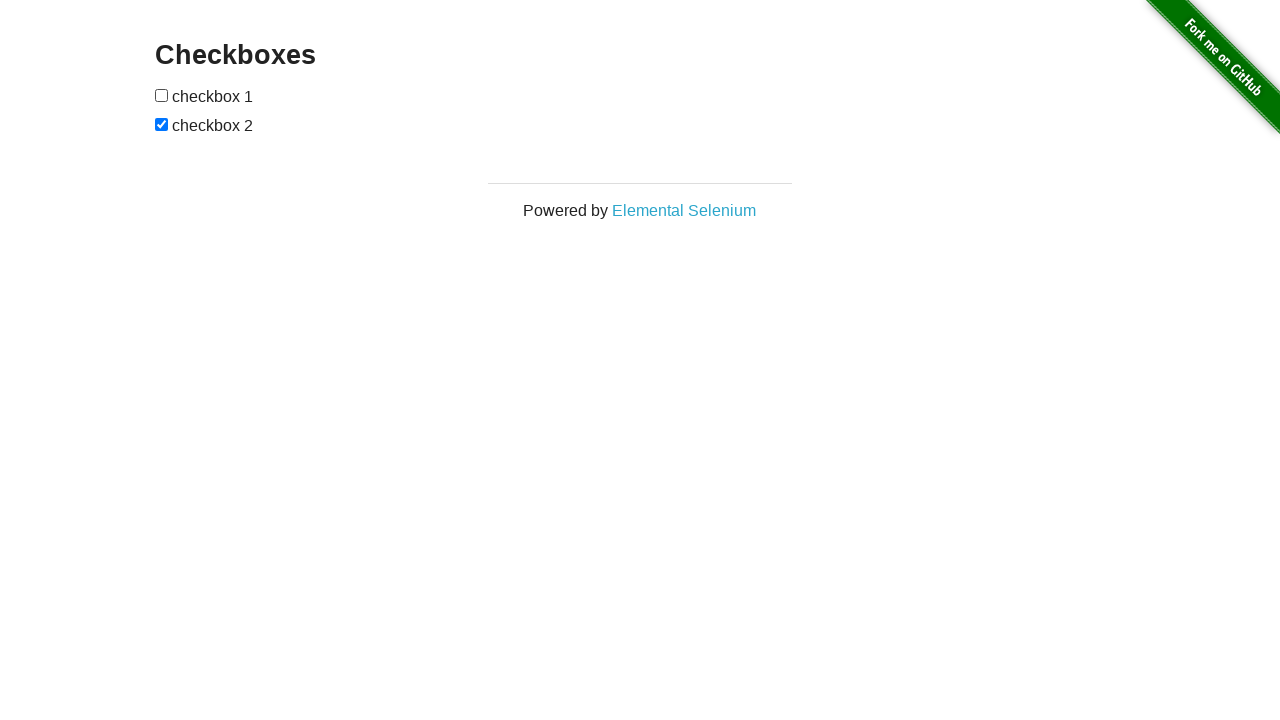

Verified the first checkbox is now unchecked
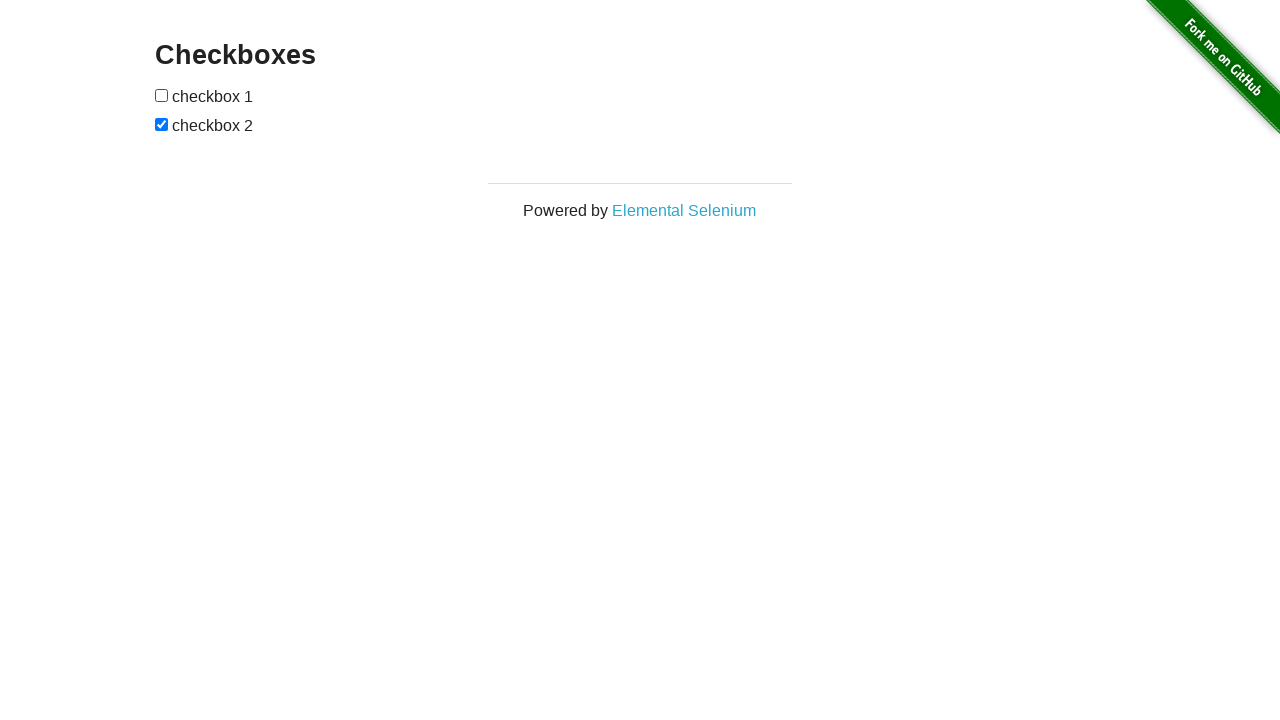

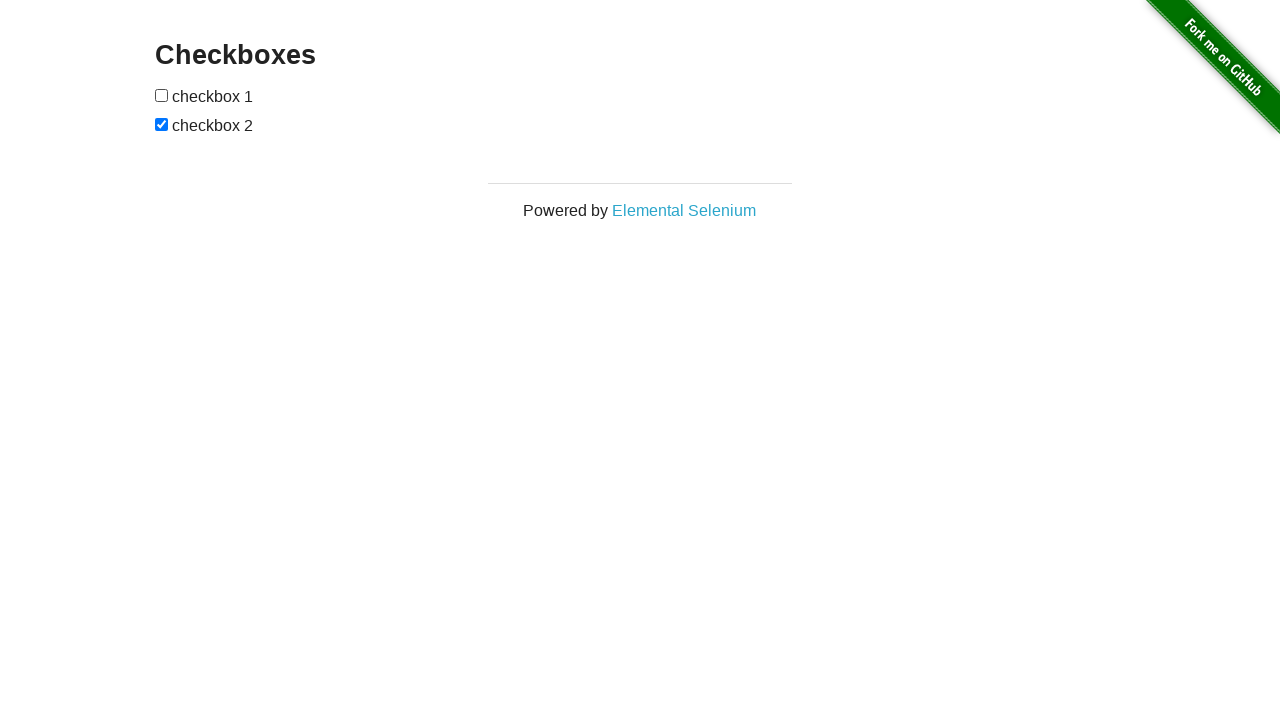